Tests radio button selection by clicking on a radio option and verifying it displays success

Starting URL: https://demoqa.com/radio-button

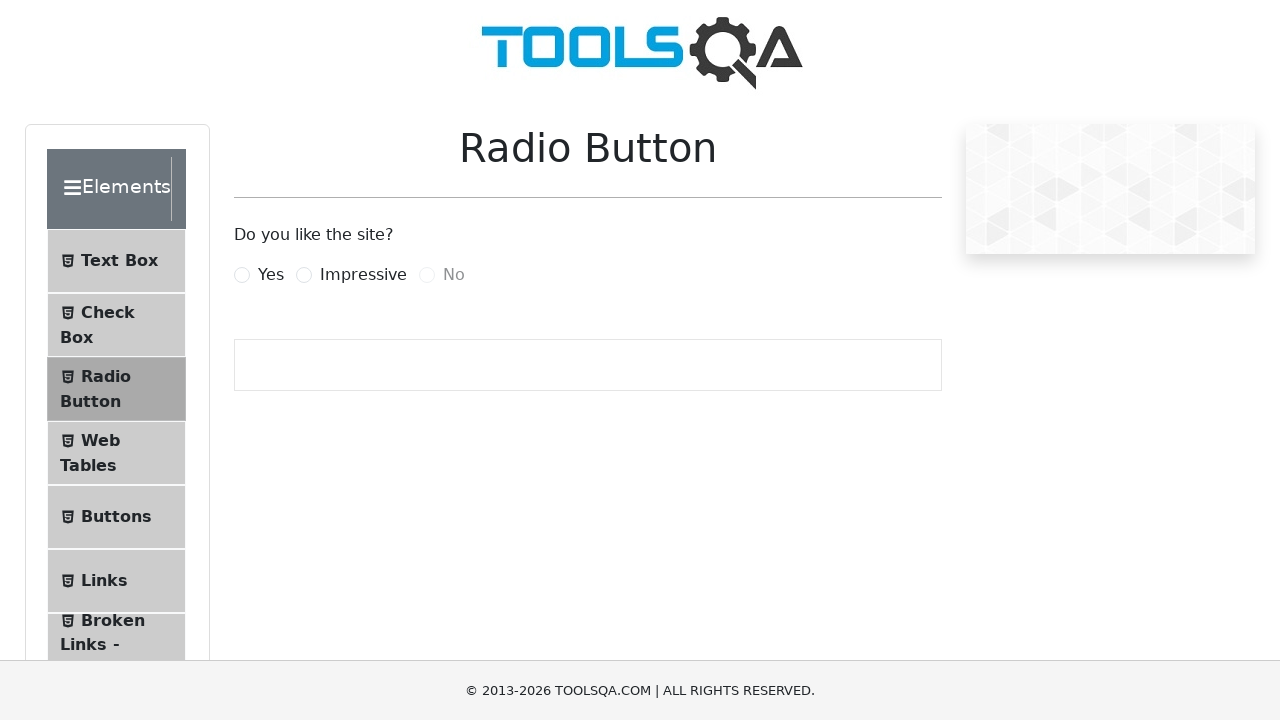

Clicked the Impressive radio button at (363, 275) on label[for='impressiveRadio']
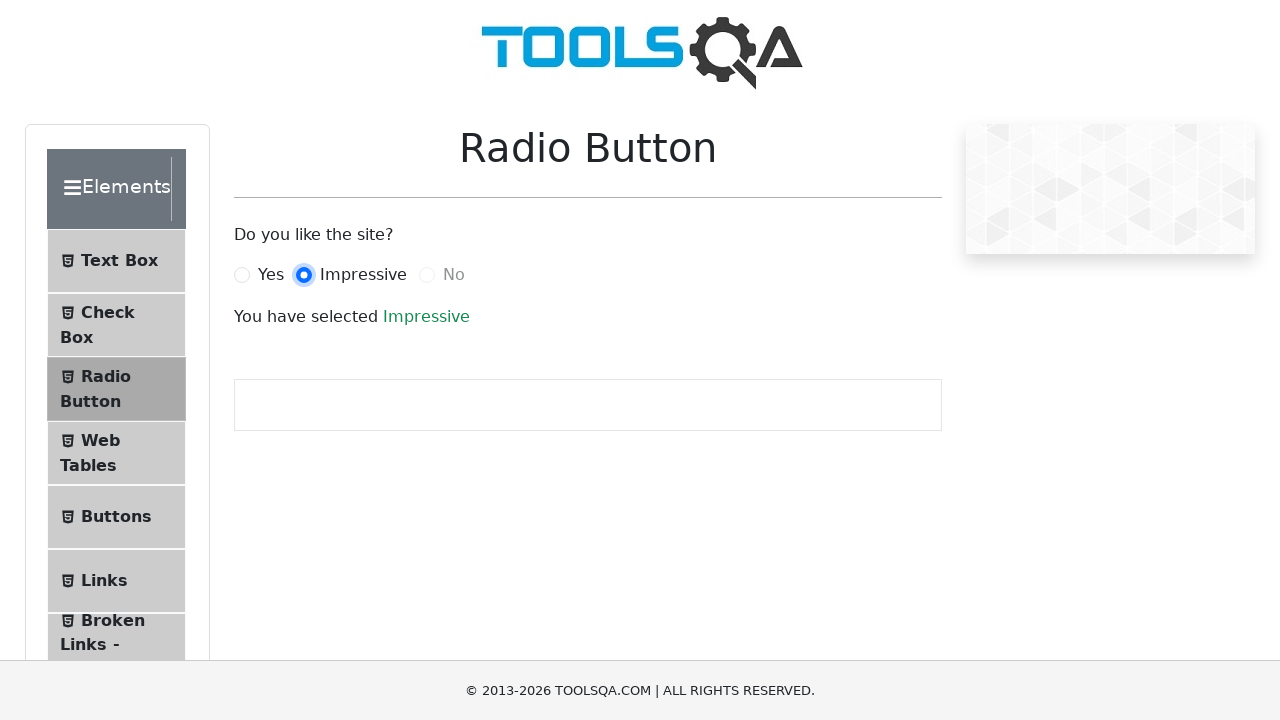

Success message displayed after selecting radio button
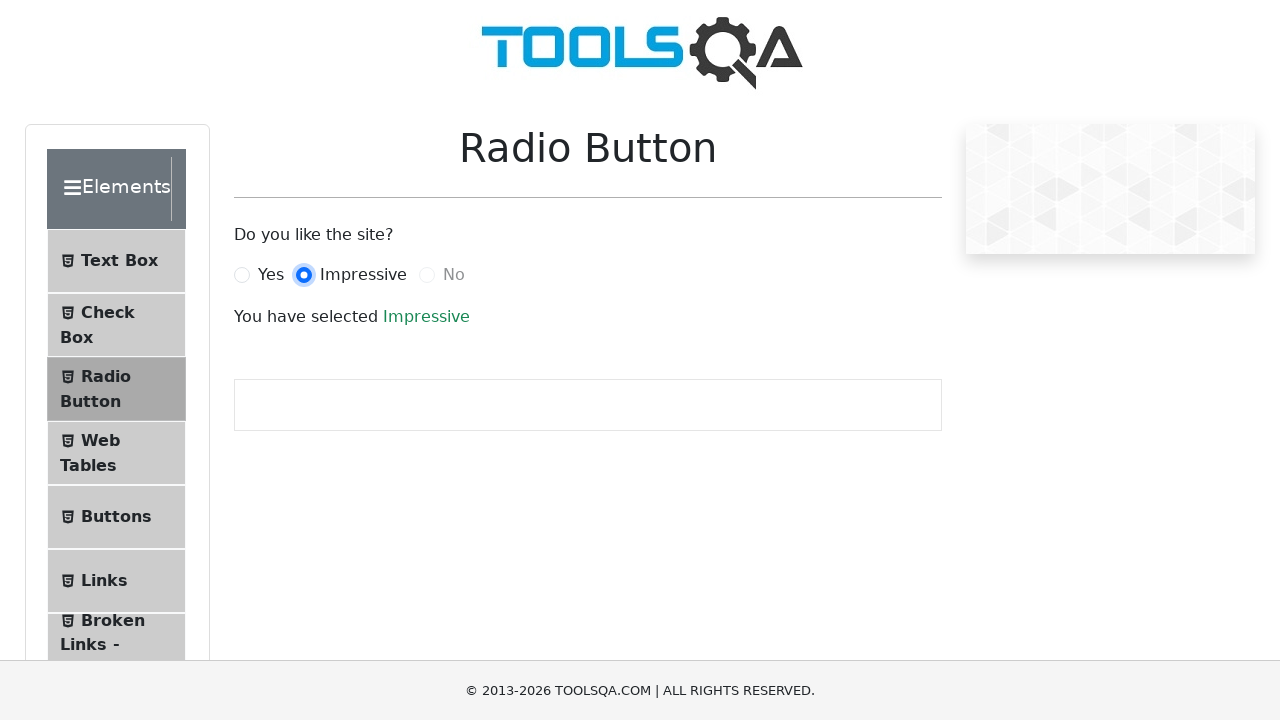

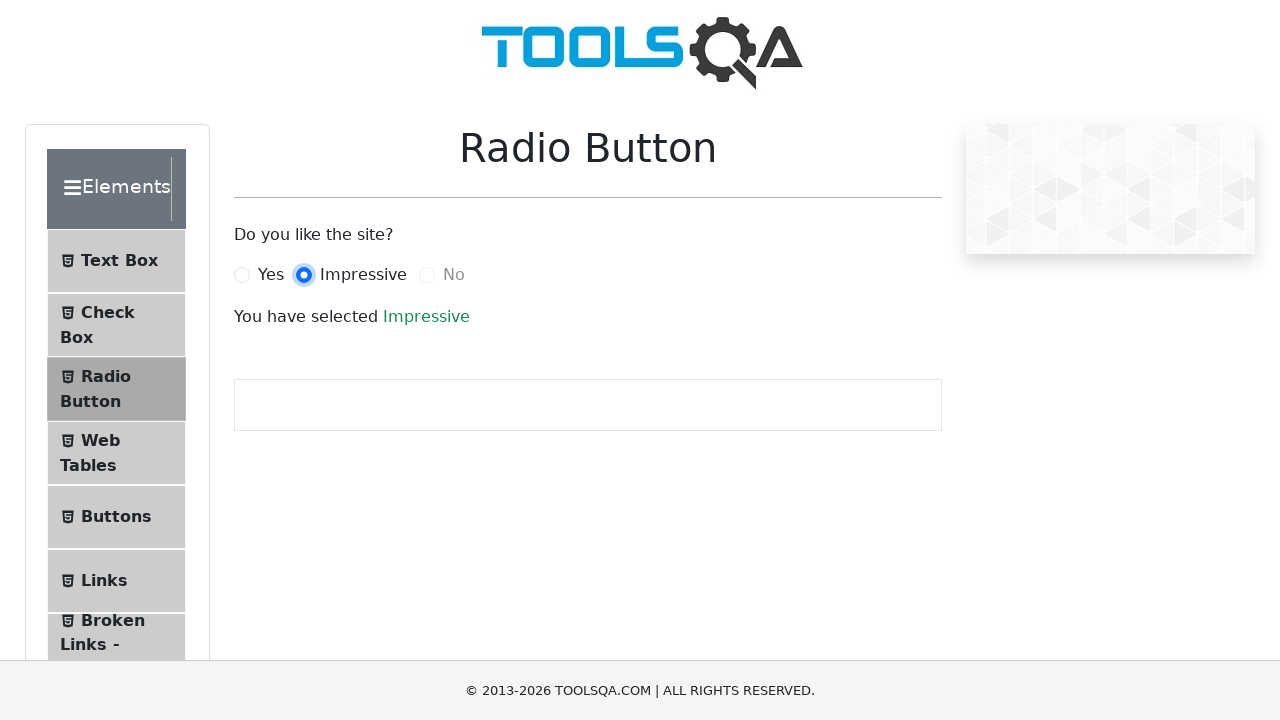